Tests the Add Customer functionality in a demo banking application by clicking Bank Manager Login, then filling out a customer form with first name, last name, and post code, and submitting it.

Starting URL: https://www.globalsqa.com/angularJs-protractor/BankingProject/#/login

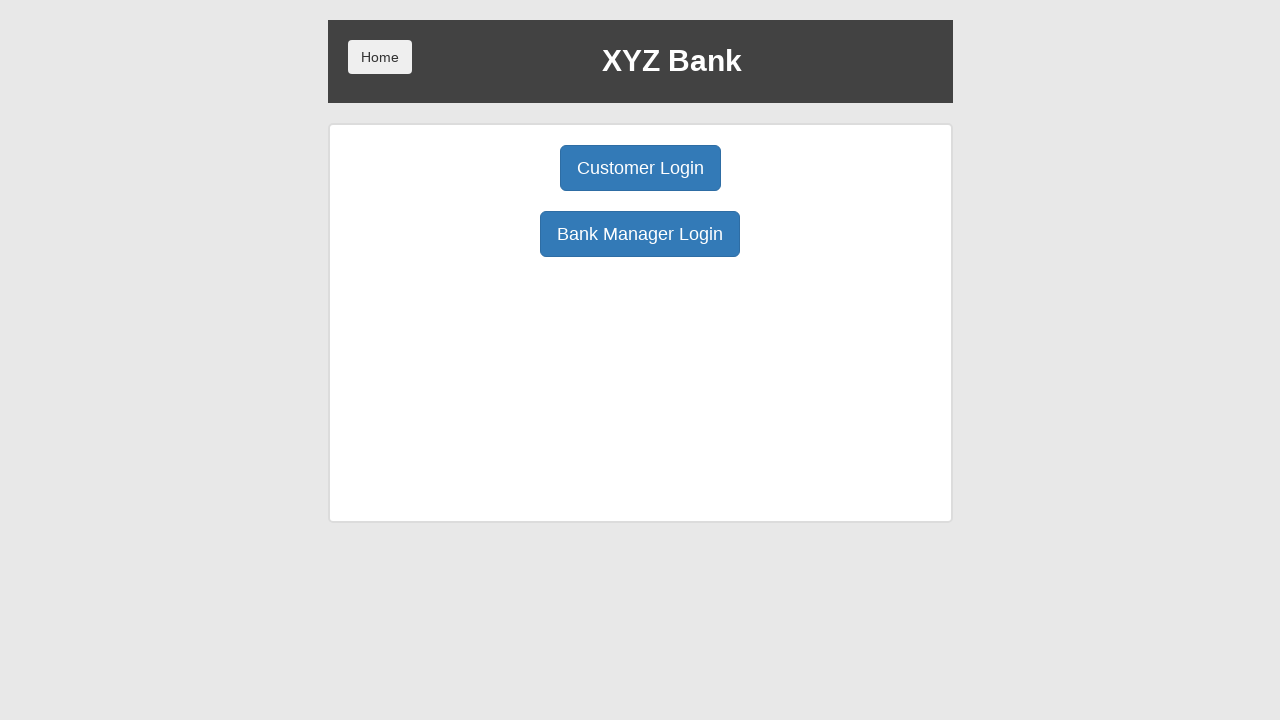

Navigated to banking application login page
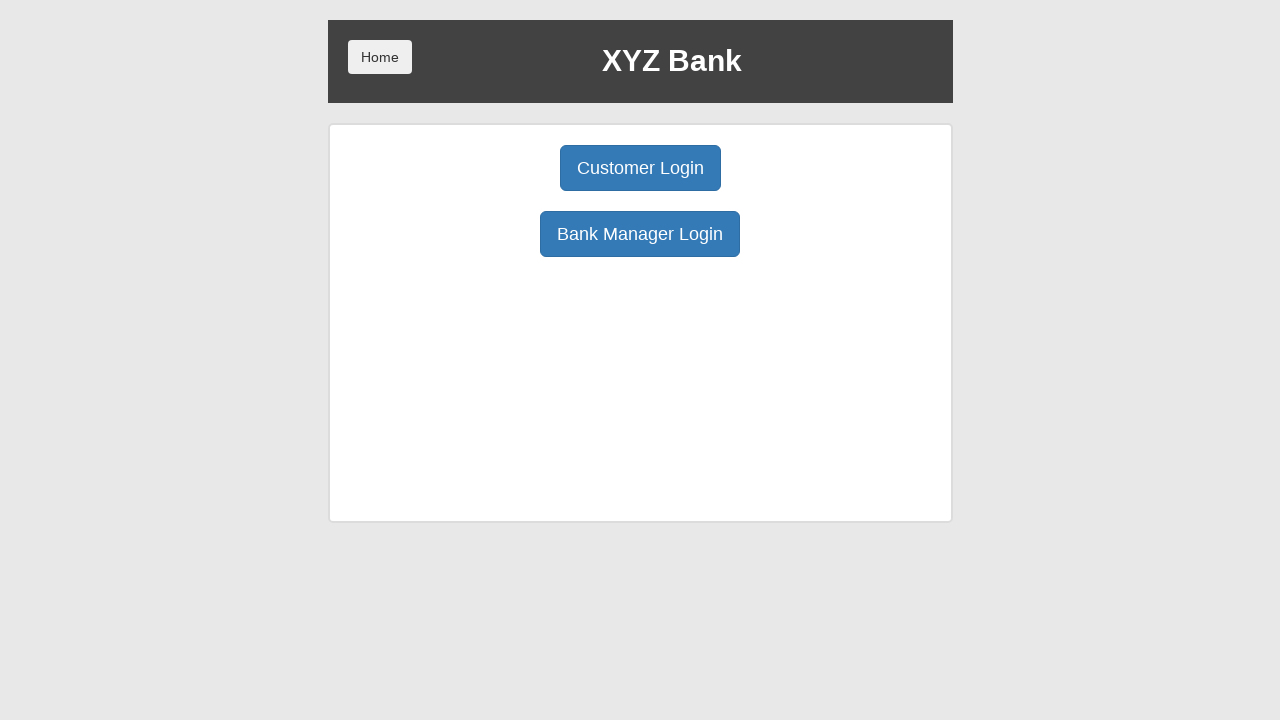

Clicked Bank Manager Login button at (640, 234) on internal:role=button[name="Bank Manager Login"i]
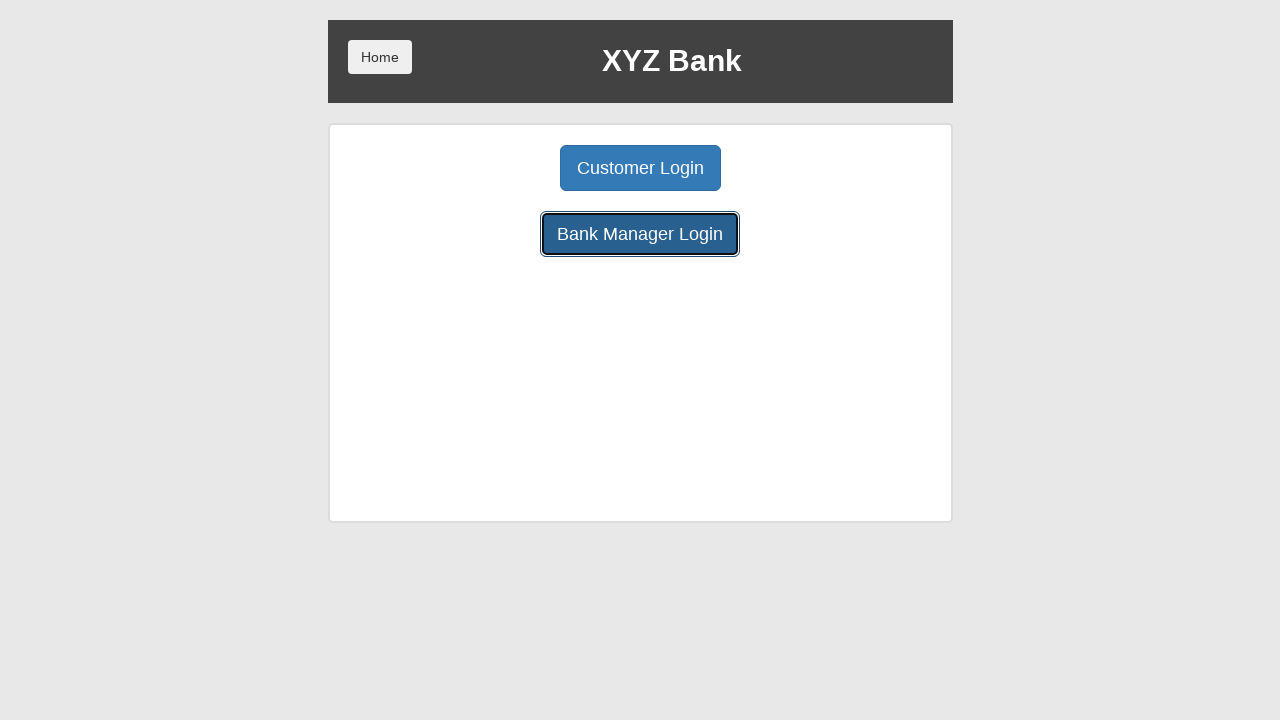

Clicked Add Customer button at (502, 168) on internal:role=button[name="Add Customer"i]
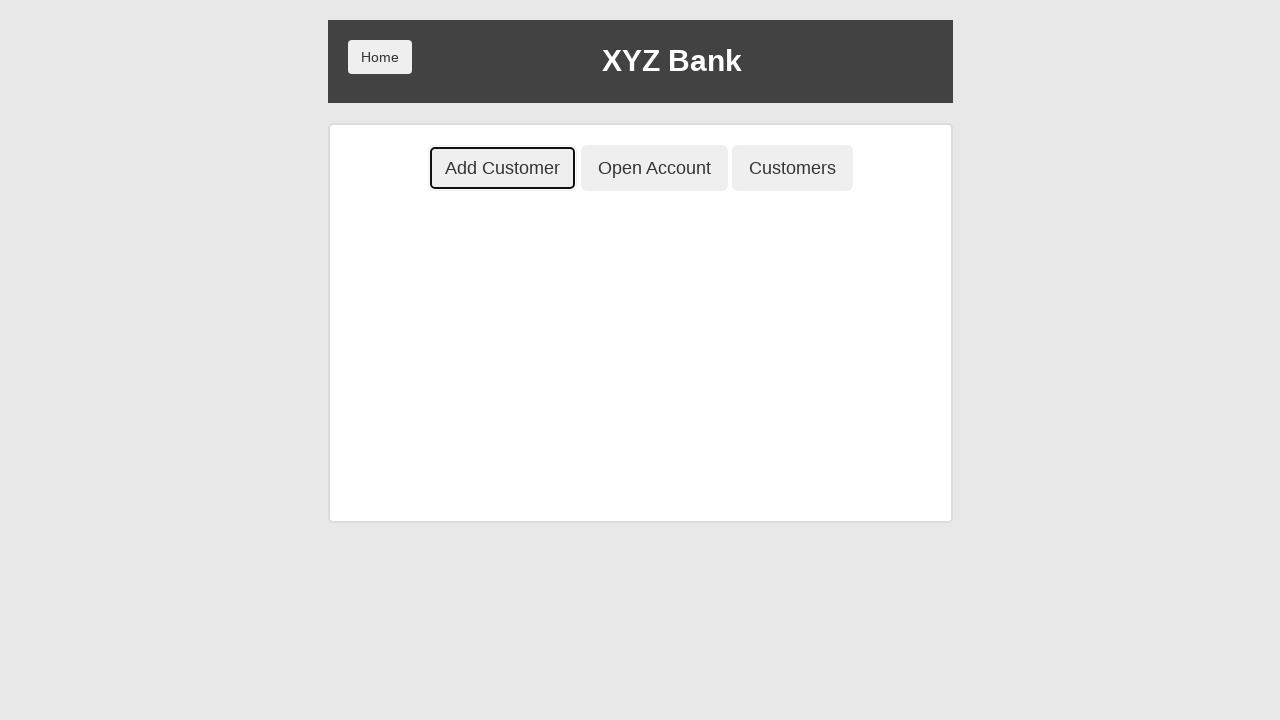

Clicked First Name input field at (640, 253) on internal:attr=[placeholder="First Name"i]
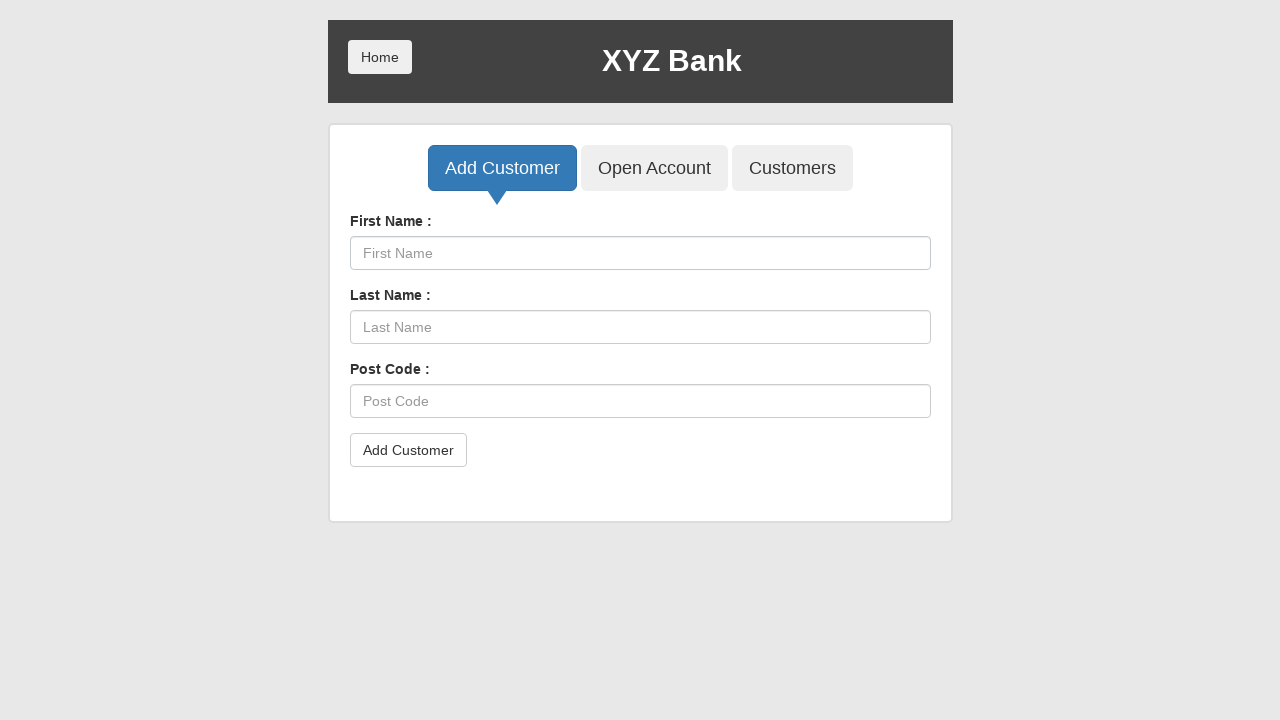

Filled First Name field with 'Mike' on internal:attr=[placeholder="First Name"i]
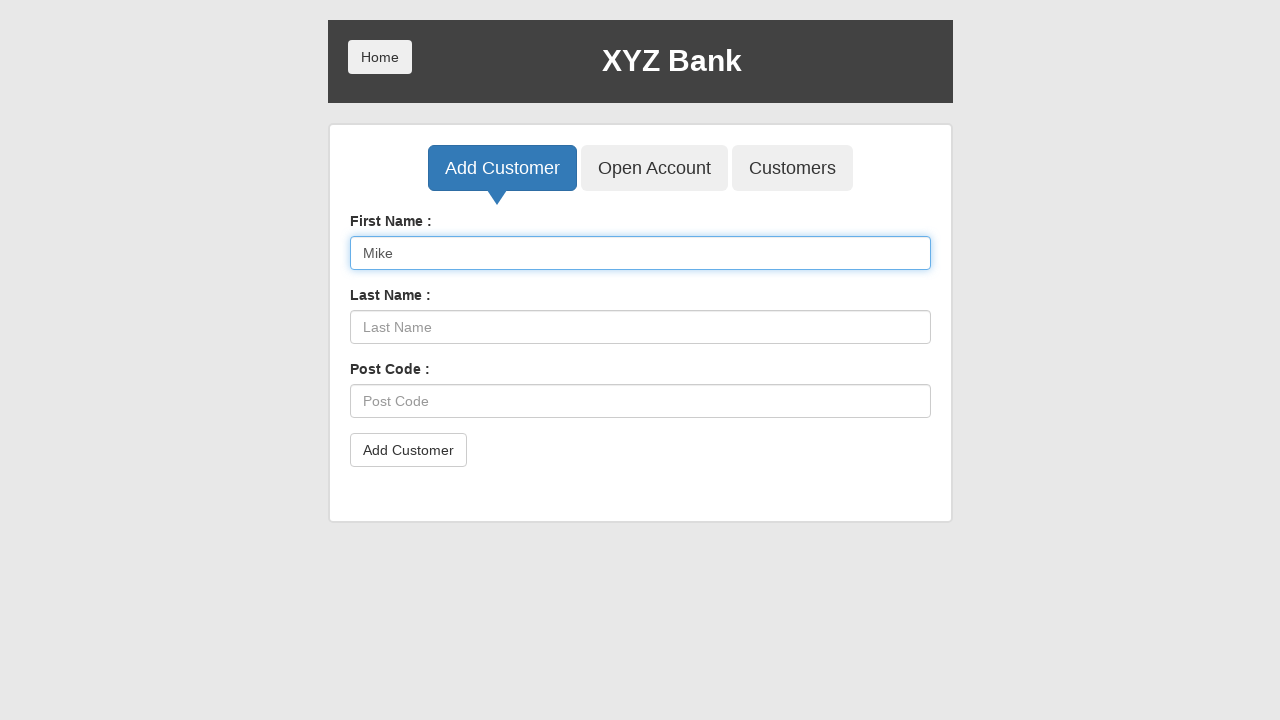

Clicked Last Name input field at (640, 327) on internal:attr=[placeholder="Last Name"i]
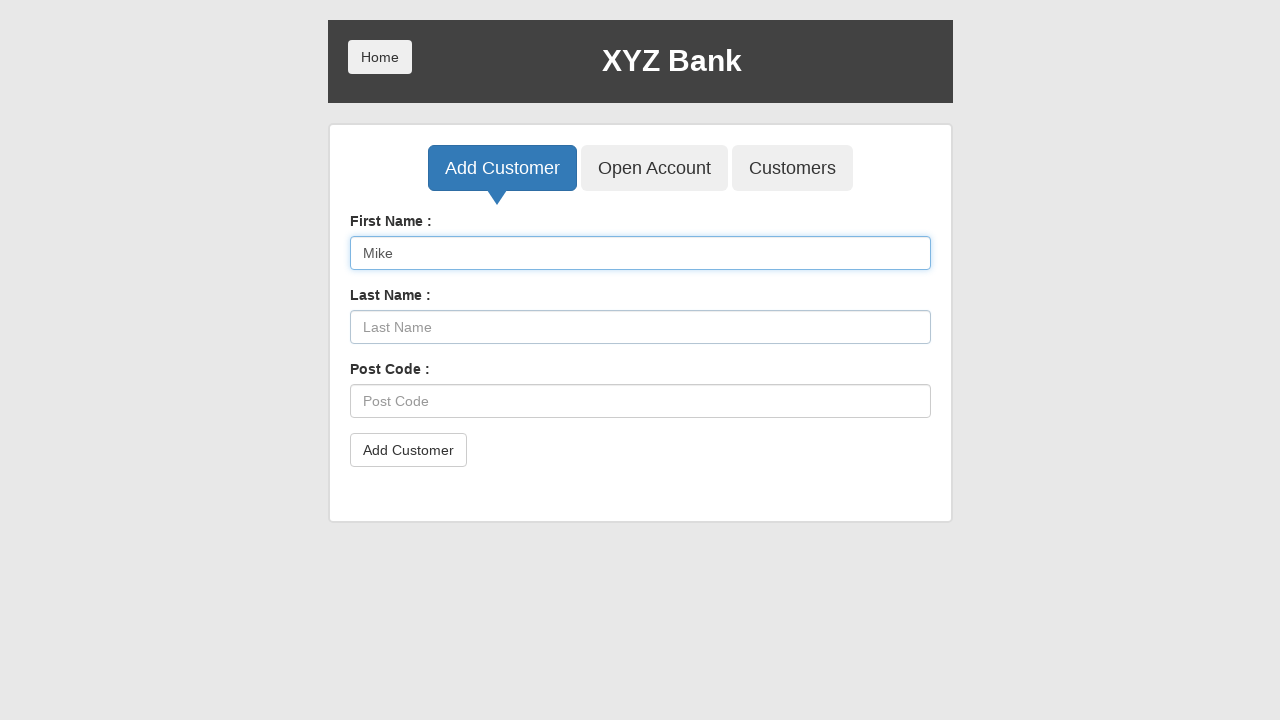

Filled Last Name field with 'Arrow' on internal:attr=[placeholder="Last Name"i]
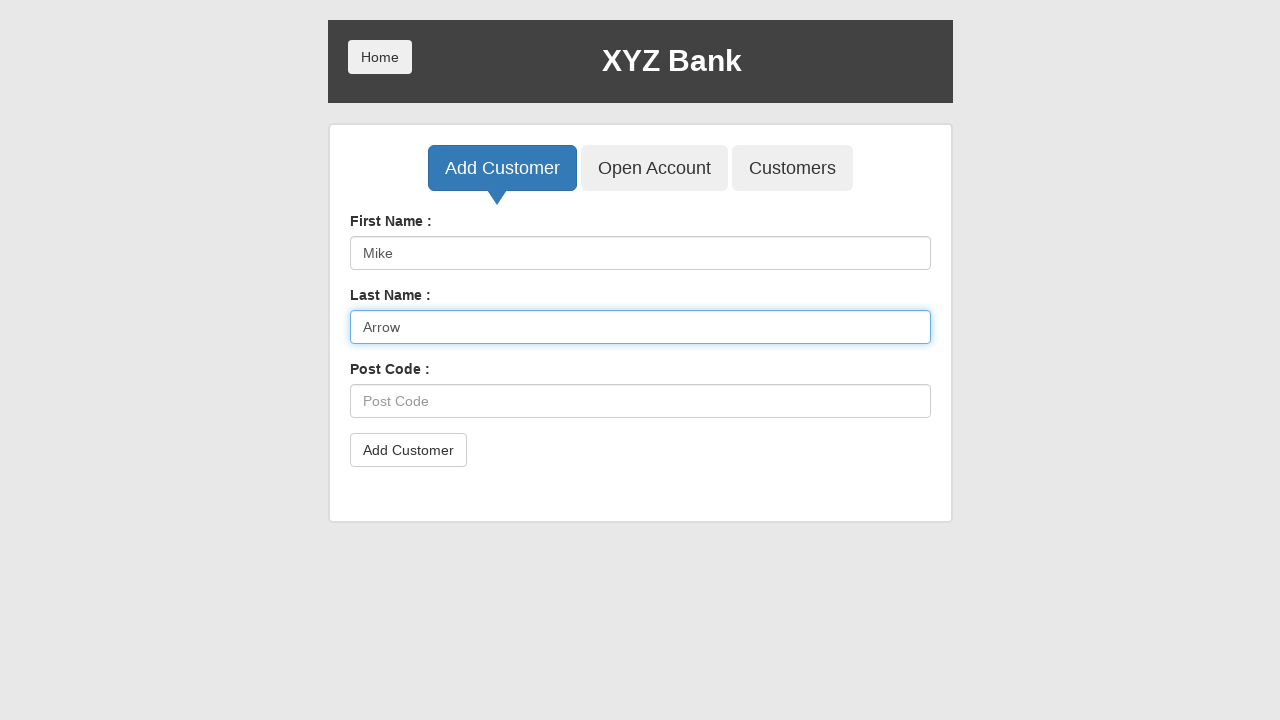

Clicked Post Code input field at (640, 401) on internal:attr=[placeholder="Post Code"i]
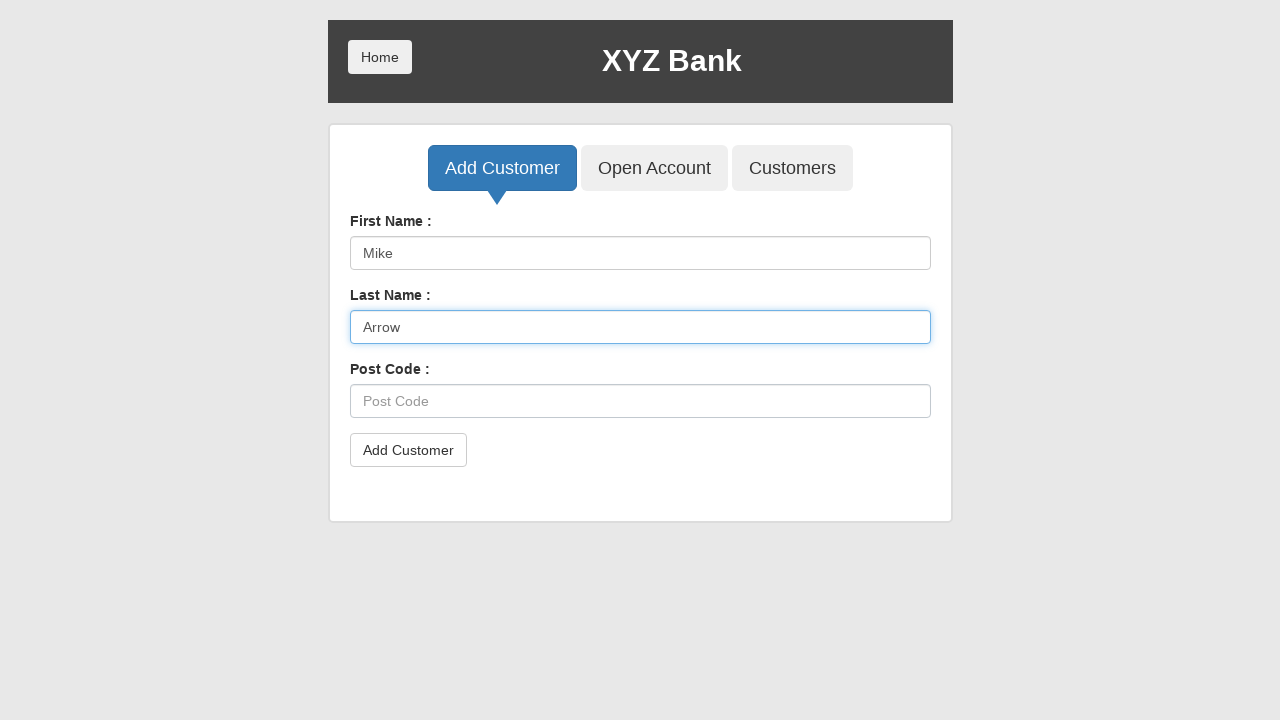

Filled Post Code field with '2145' on internal:attr=[placeholder="Post Code"i]
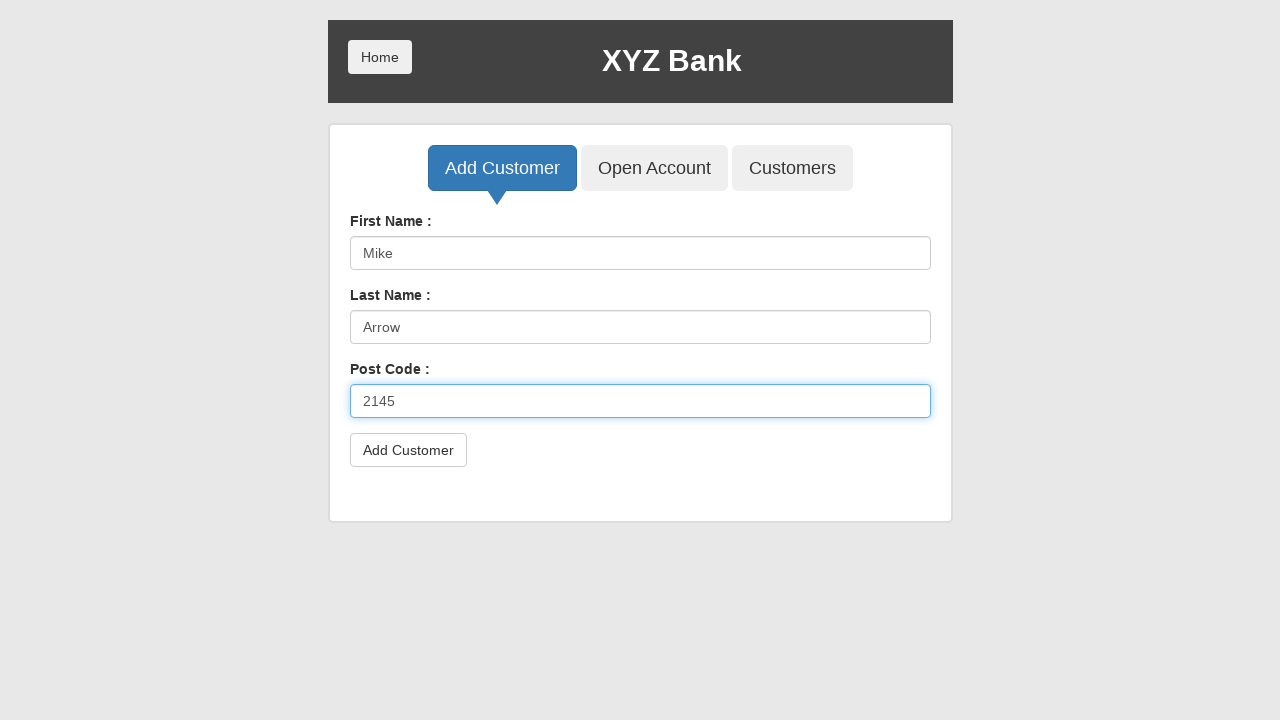

Set up dialog handler to dismiss confirmation dialogs
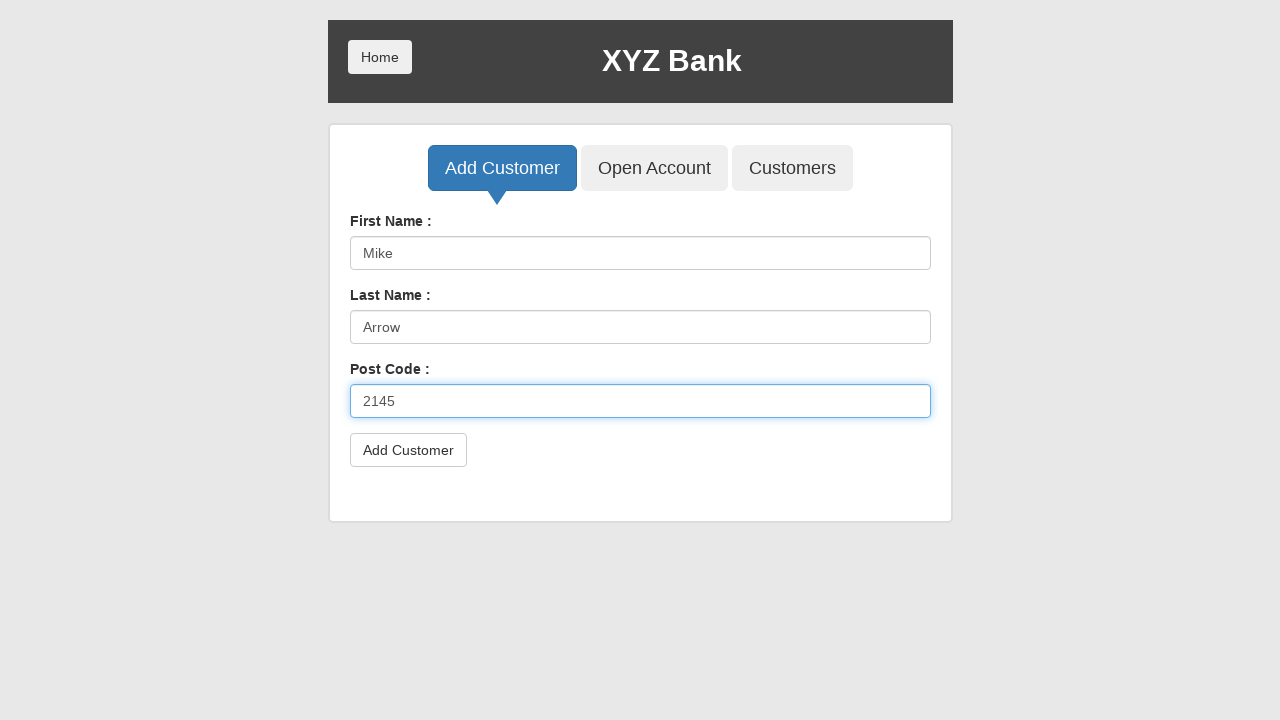

Clicked Add Customer submit button to create new customer at (408, 450) on internal:role=form >> internal:role=button[name="Add Customer"i]
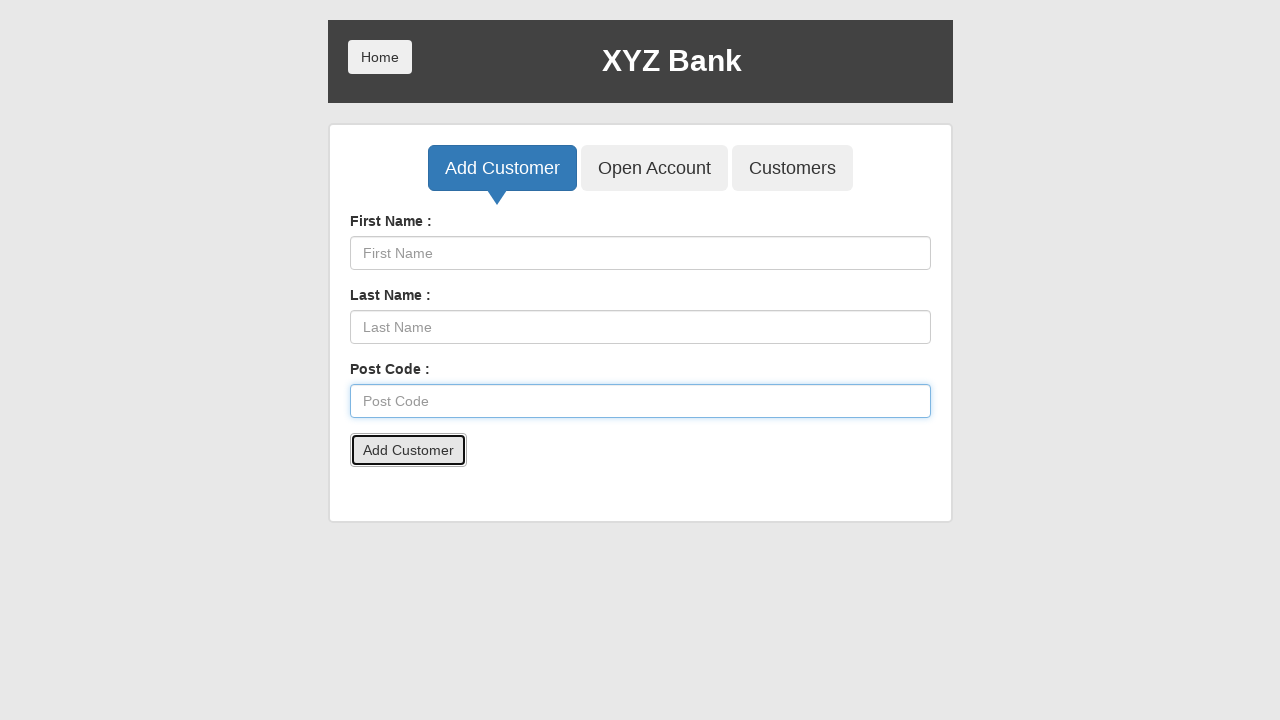

Waited for customer creation to complete
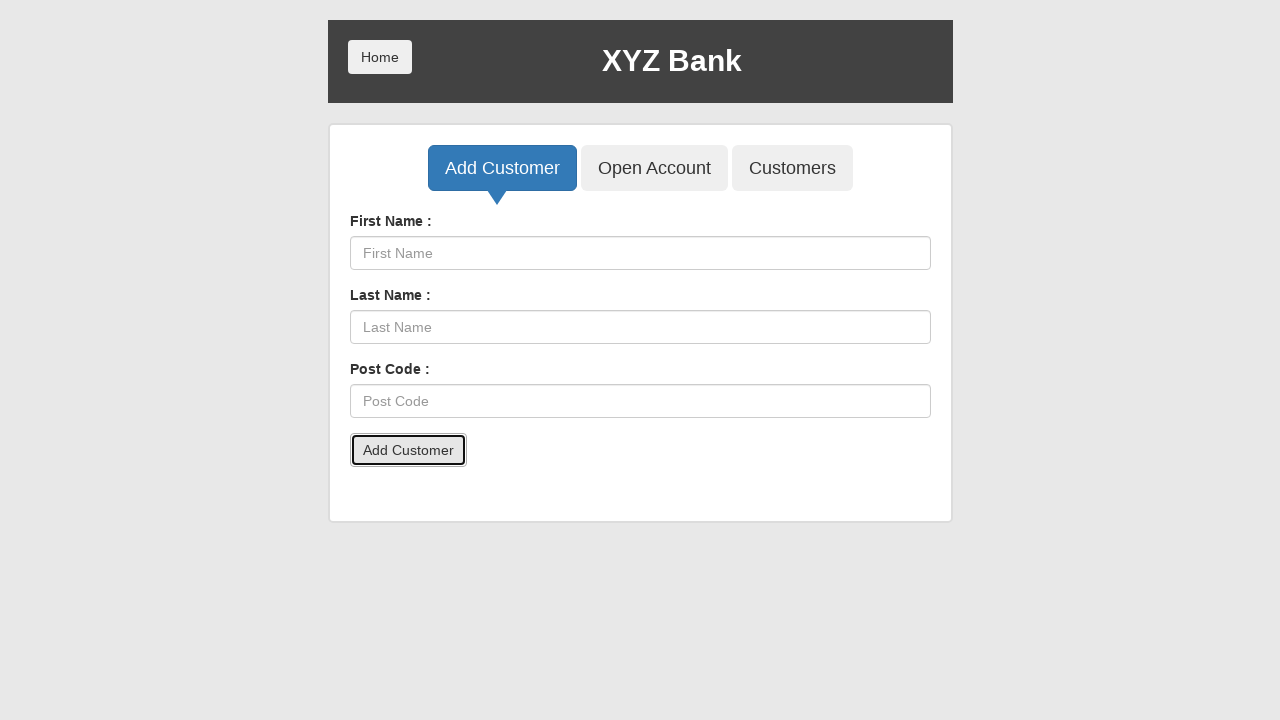

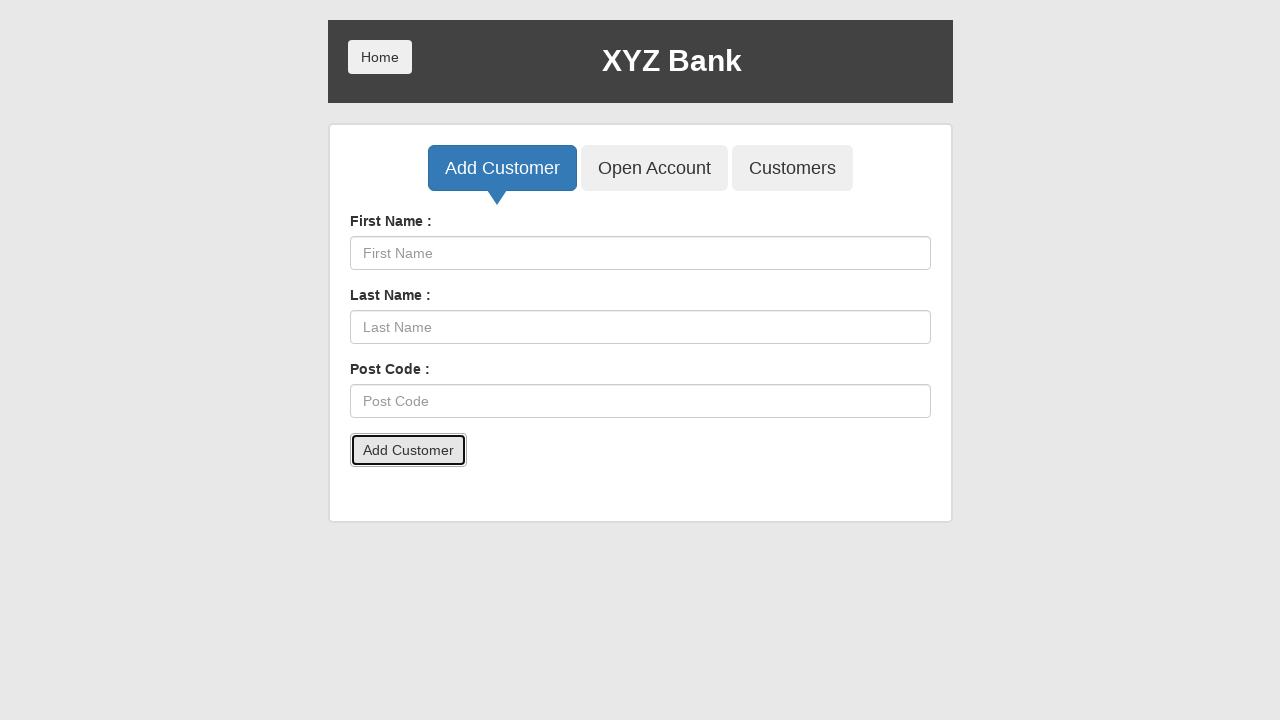